Tests radio button functionality - verifying default selection and switching between options

Starting URL: https://bonigarcia.dev/selenium-webdriver-java/web-form.html

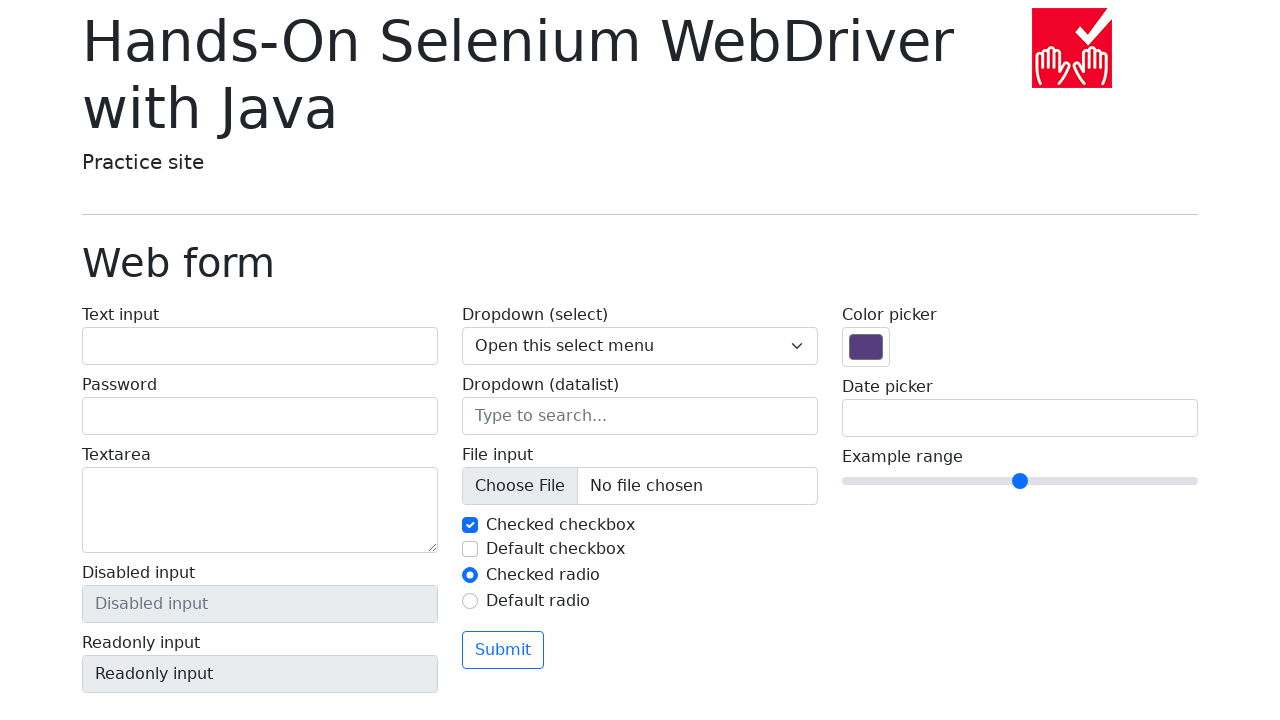

Verified that 2 radio buttons are present on the page
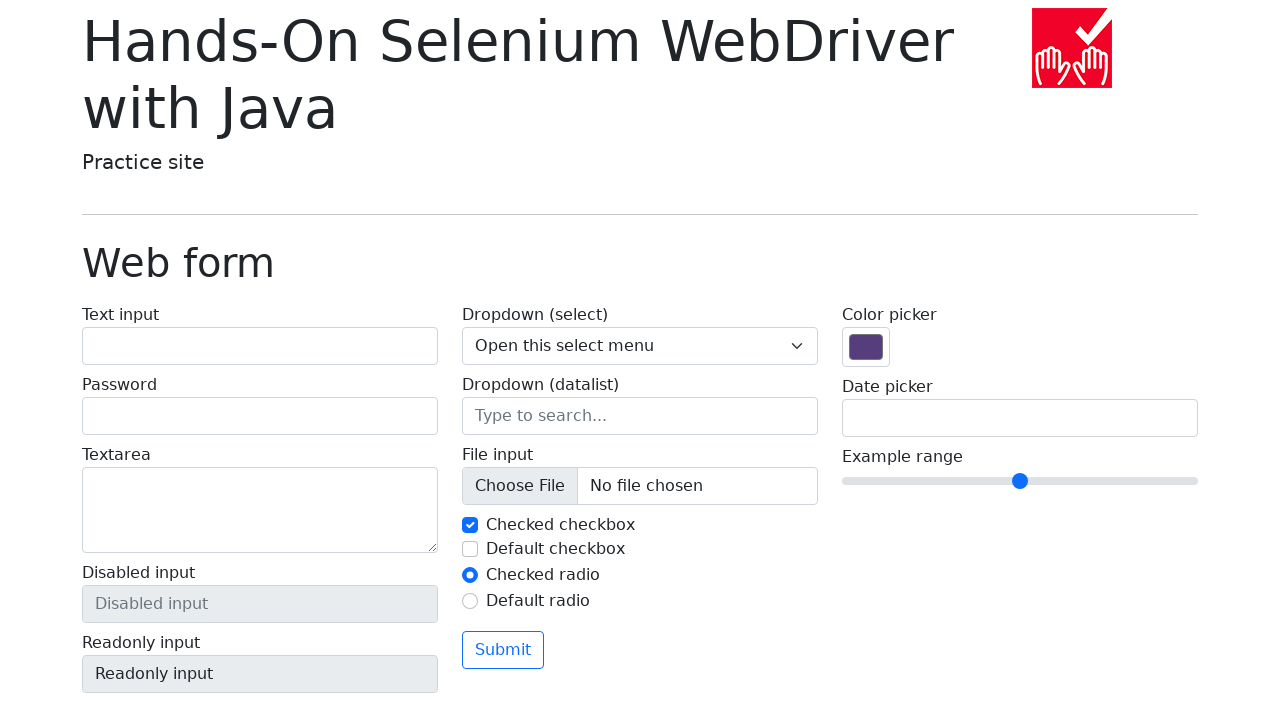

Verified that the first radio button is selected by default
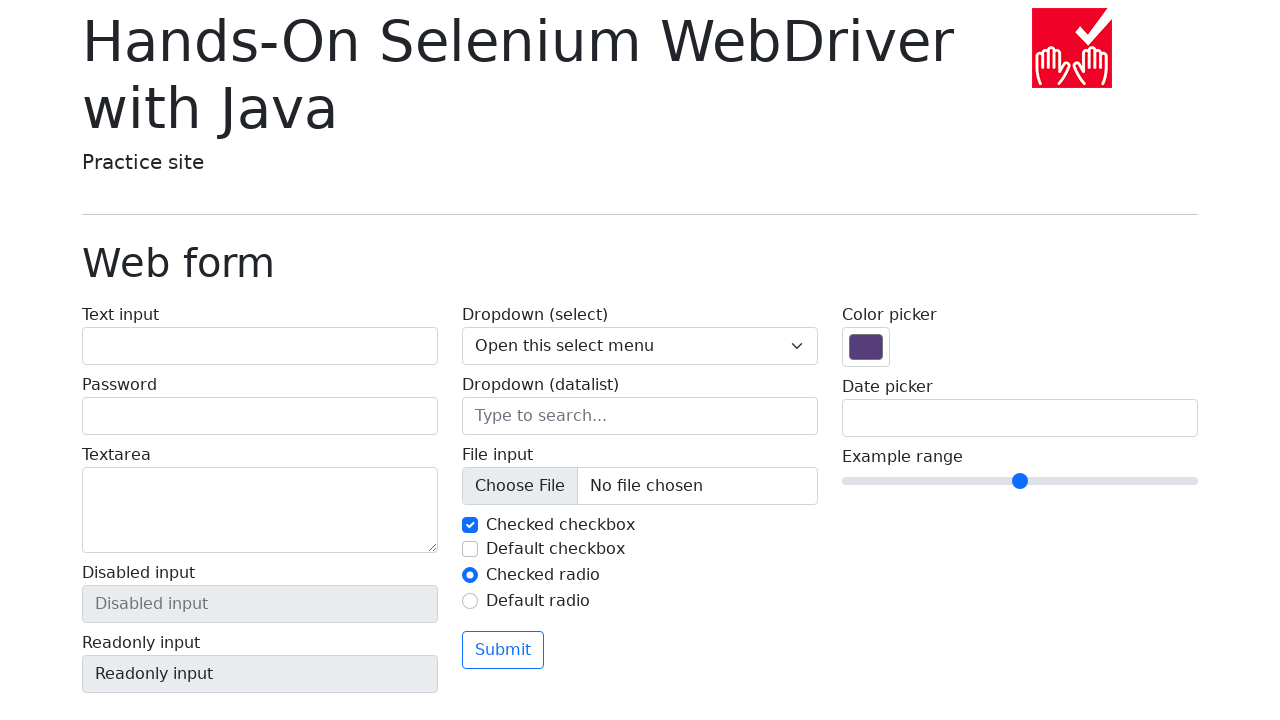

Clicked on the second radio button to switch selection at (470, 601) on input#my-radio-2
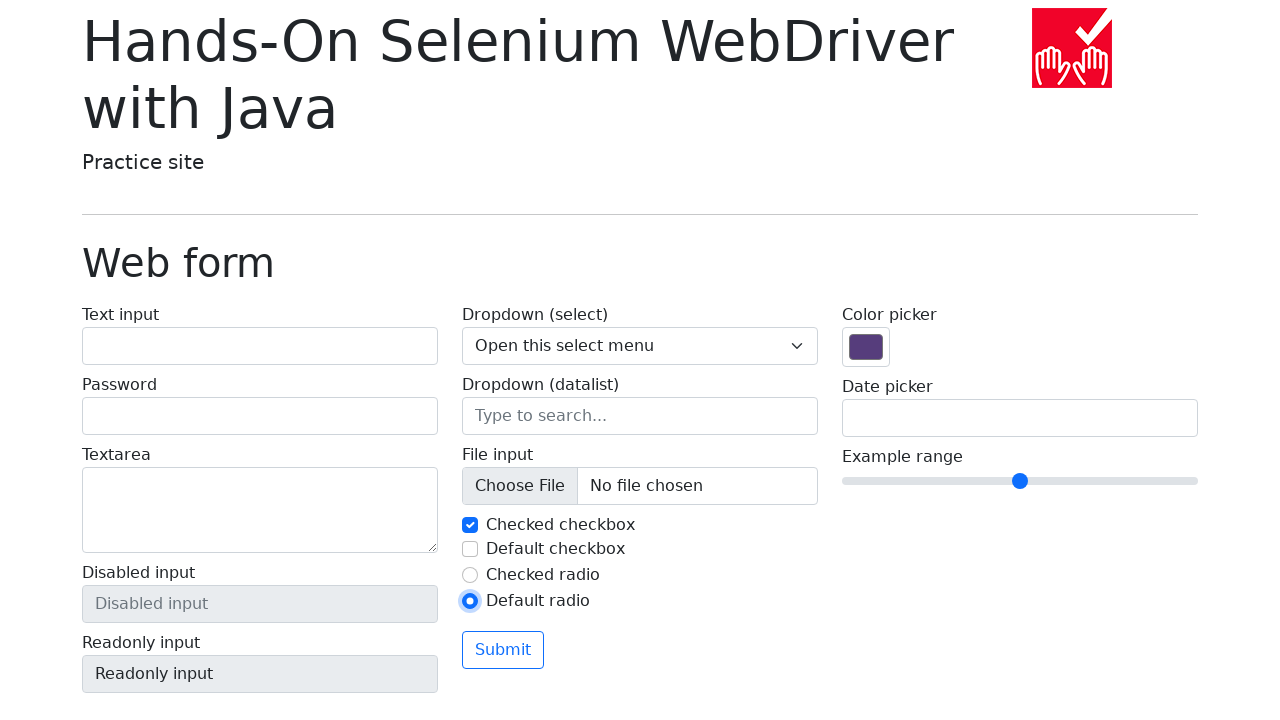

Verified that the second radio button is now checked
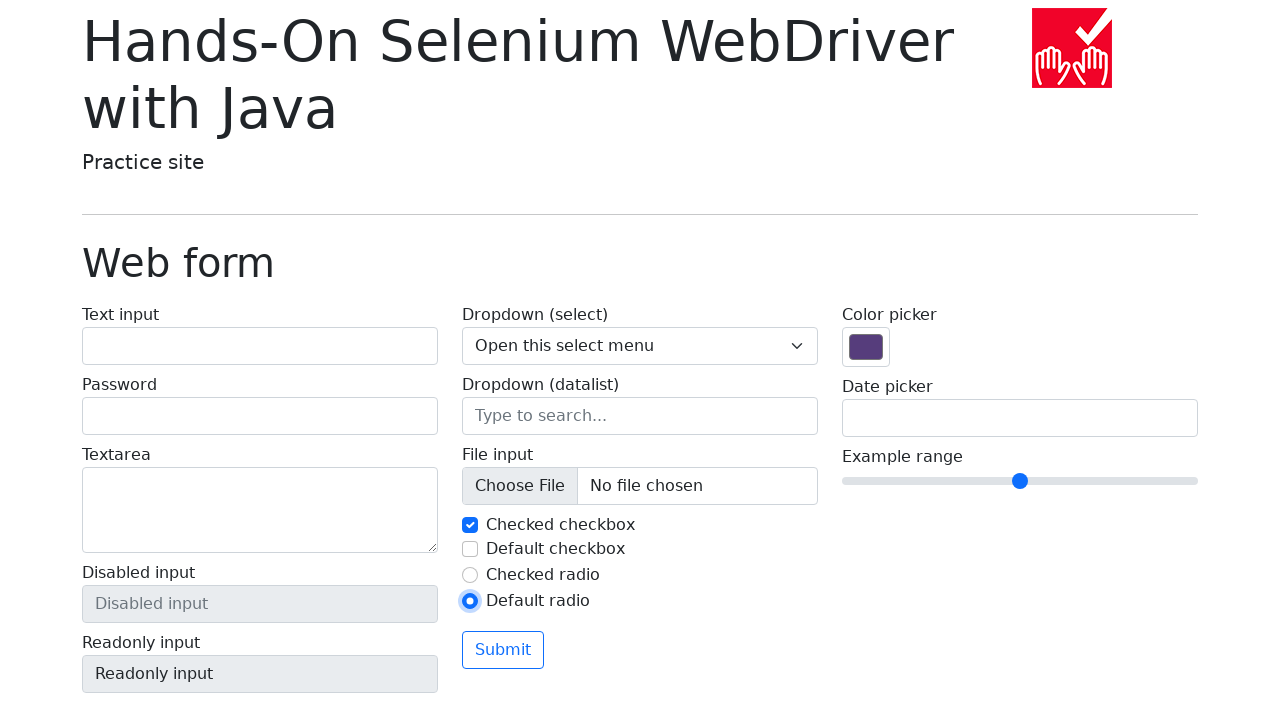

Verified that the first radio button is no longer checked
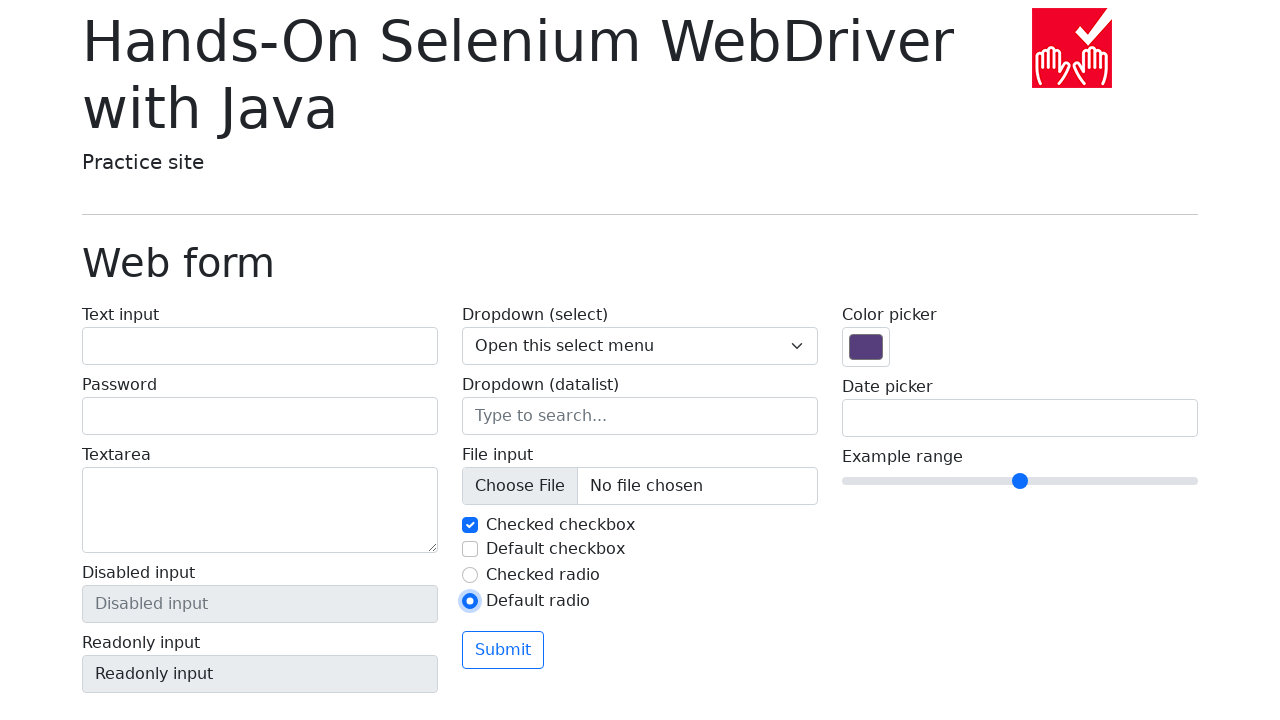

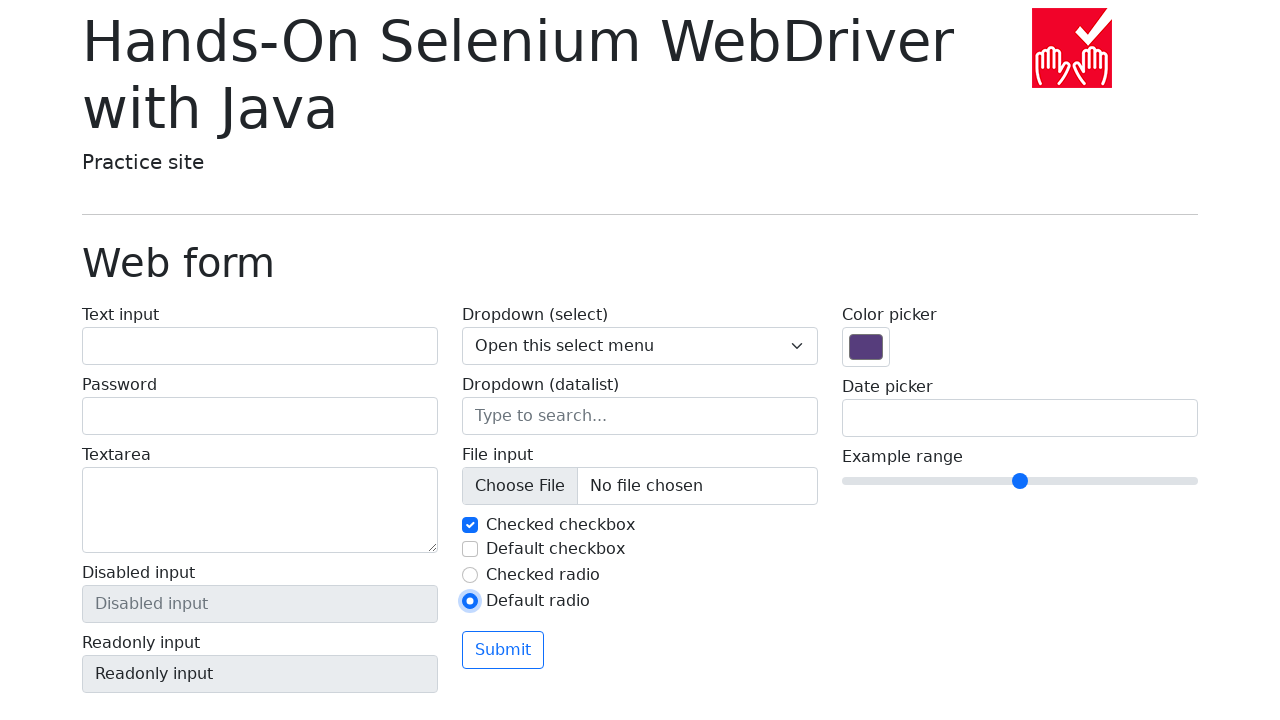